Selects an option from a dropdown menu

Starting URL: http://the-internet.herokuapp.com/

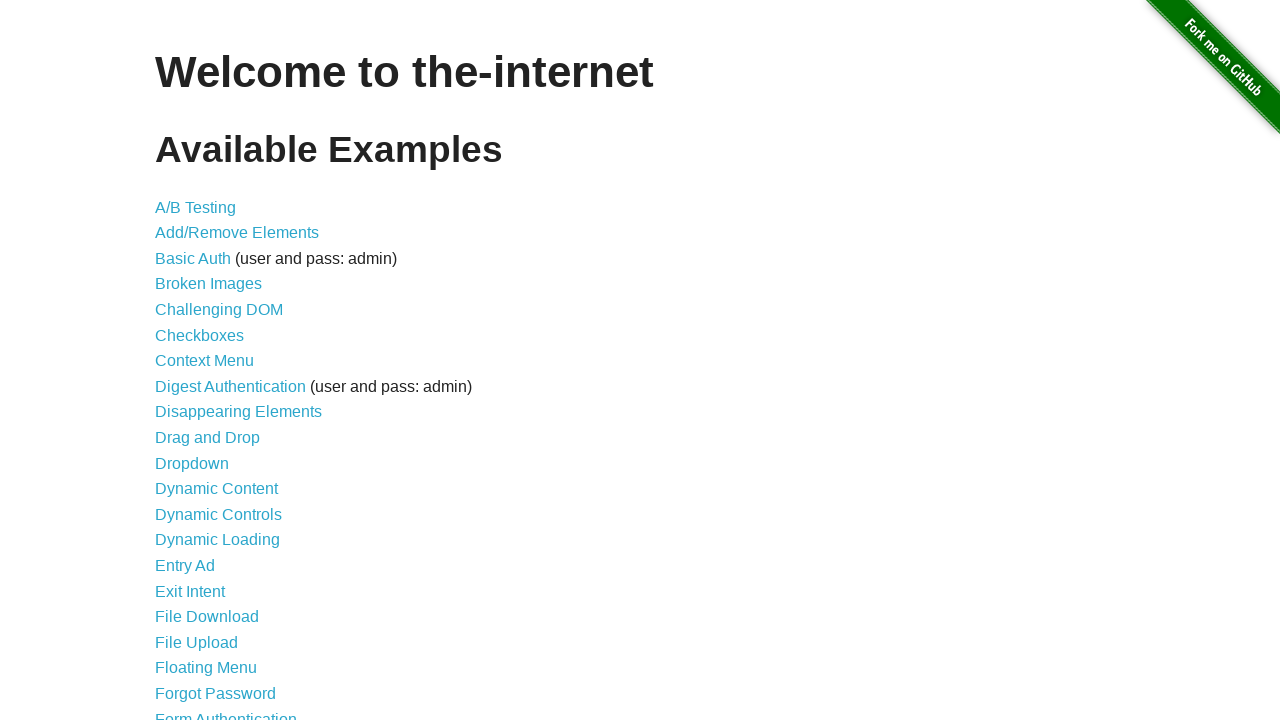

Clicked link to navigate to dropdown page at (192, 463) on a[href='/dropdown']
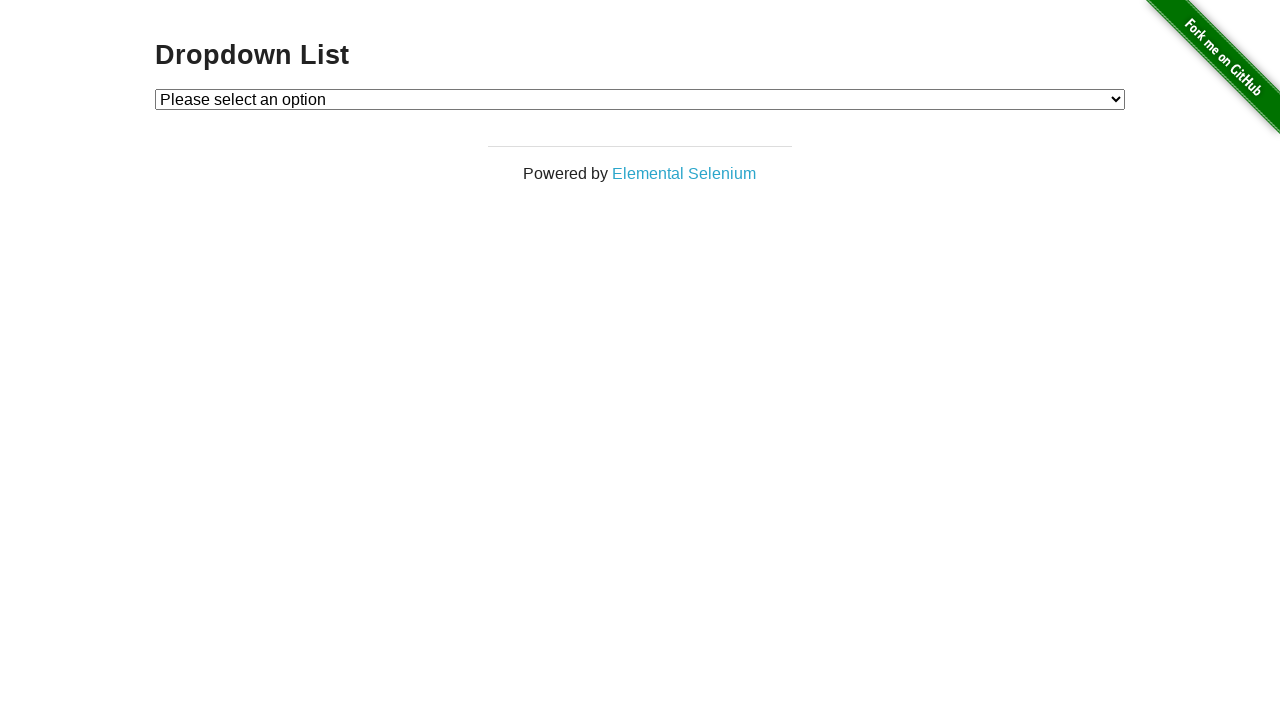

Selected option 1 from dropdown menu on #dropdown
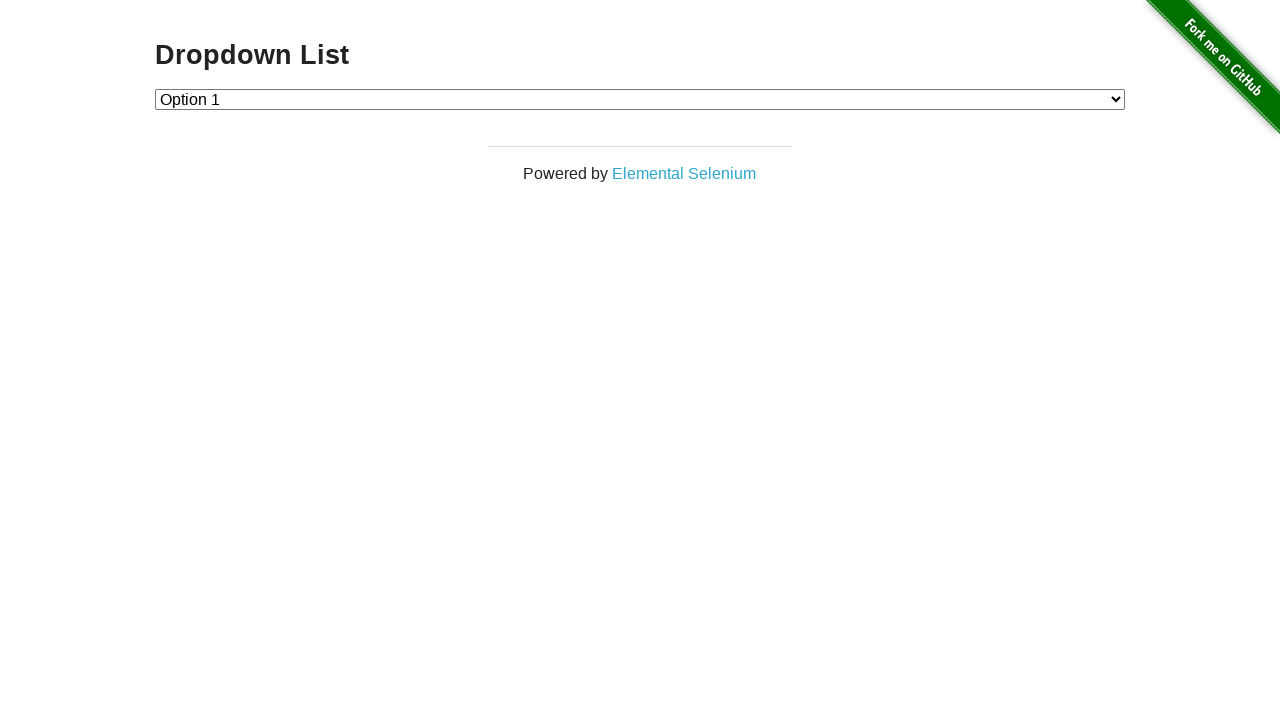

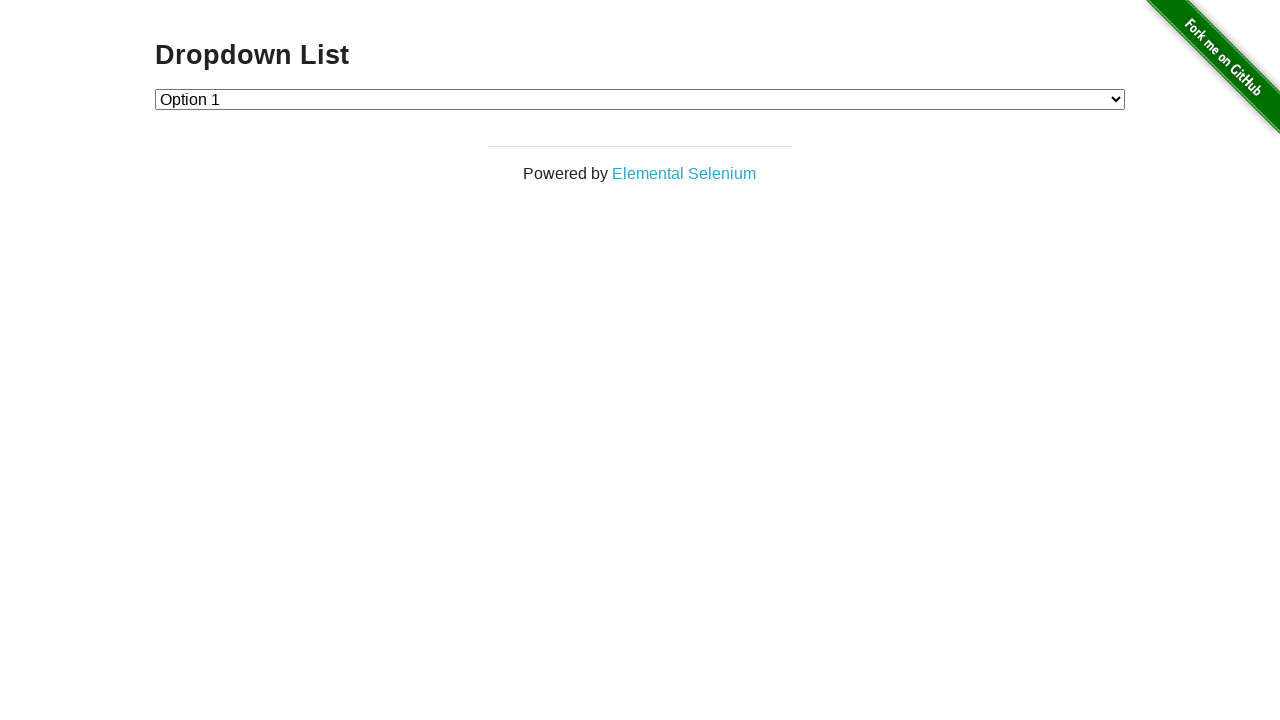